Tests opting out of A/B tests by adding an opt-out cookie on the homepage before navigating to the A/B test page.

Starting URL: http://the-internet.herokuapp.com

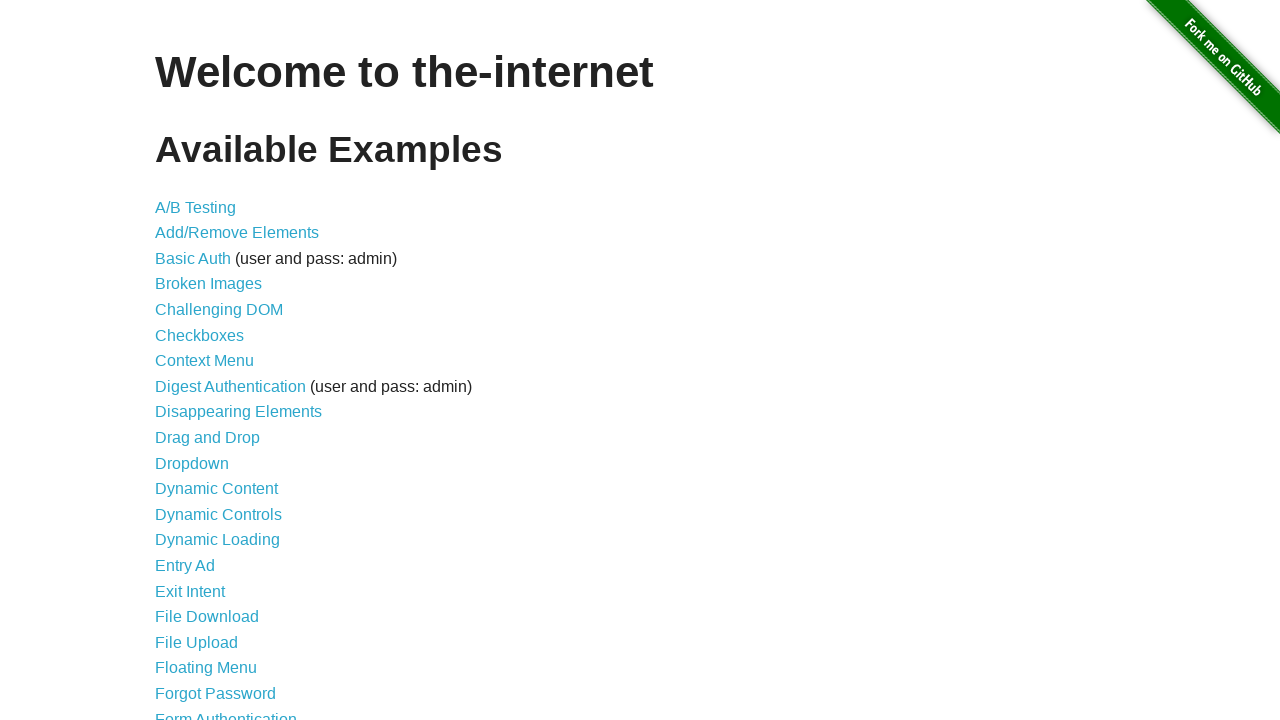

Added optimizelyOptOut cookie to opt out of A/B tests
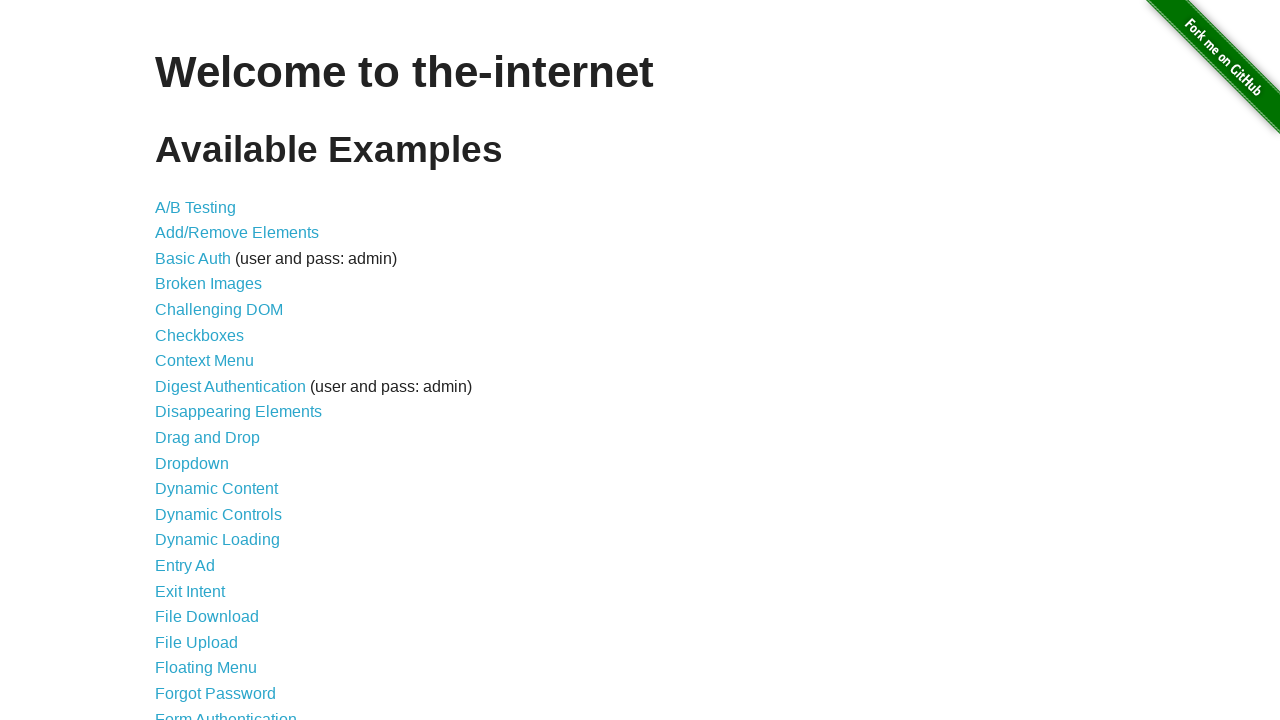

Navigated to A/B test page
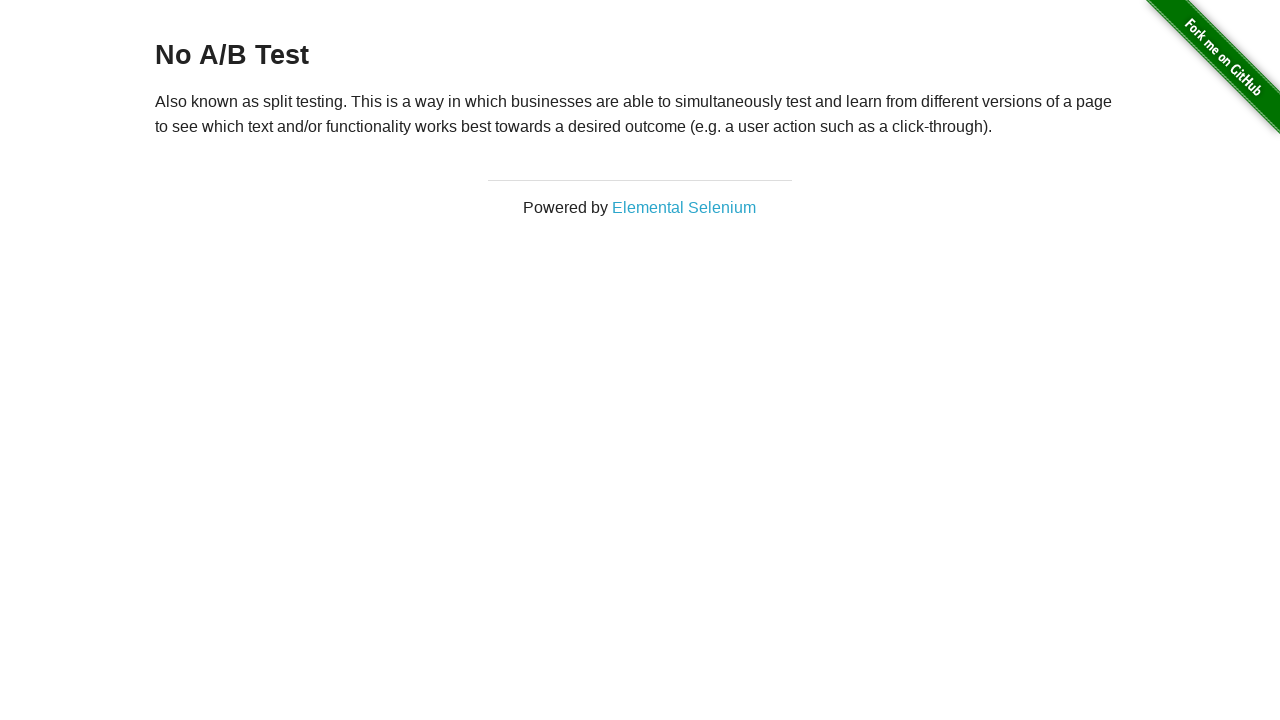

Retrieved heading text to verify opt-out status
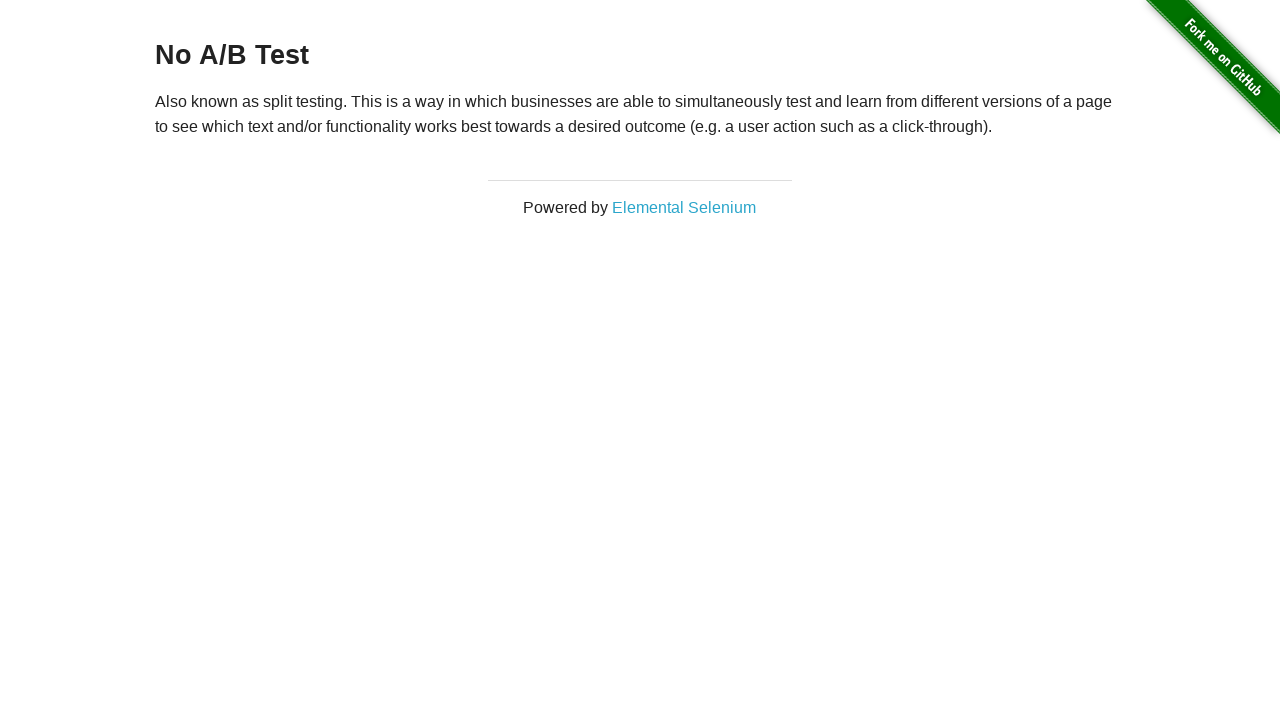

Verified that heading shows 'No A/B Test', confirming opt-out cookie is working
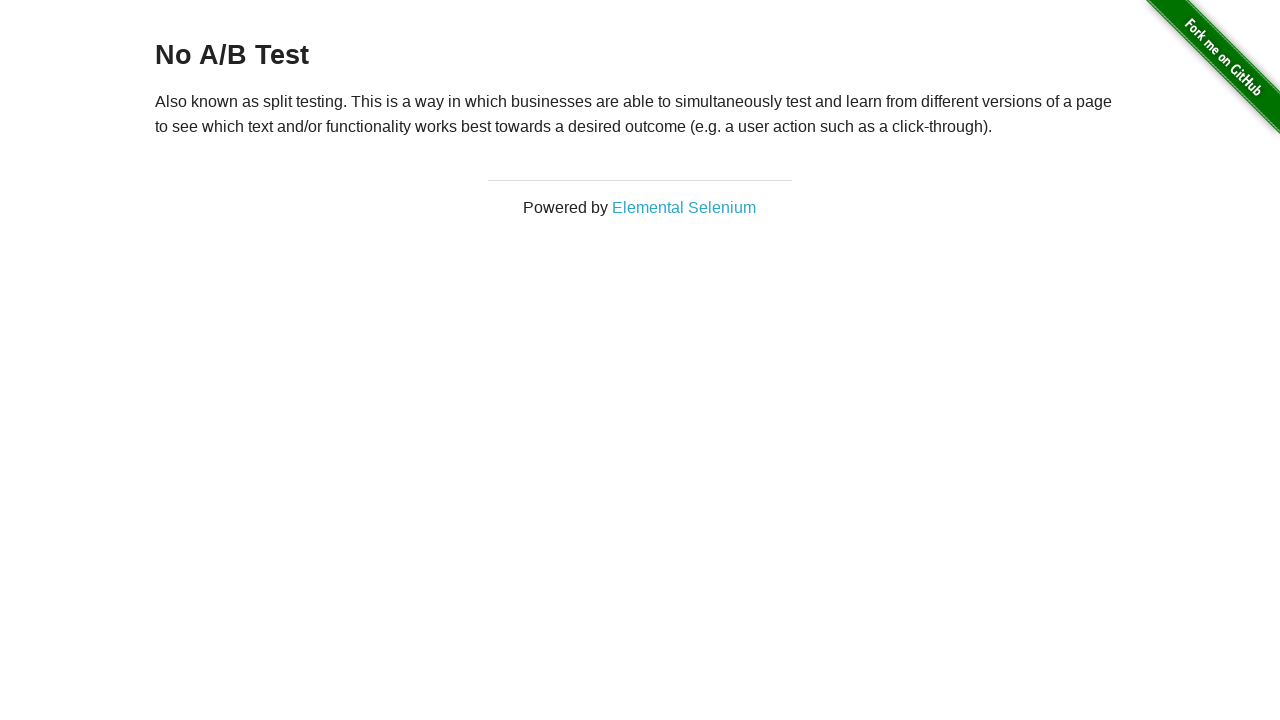

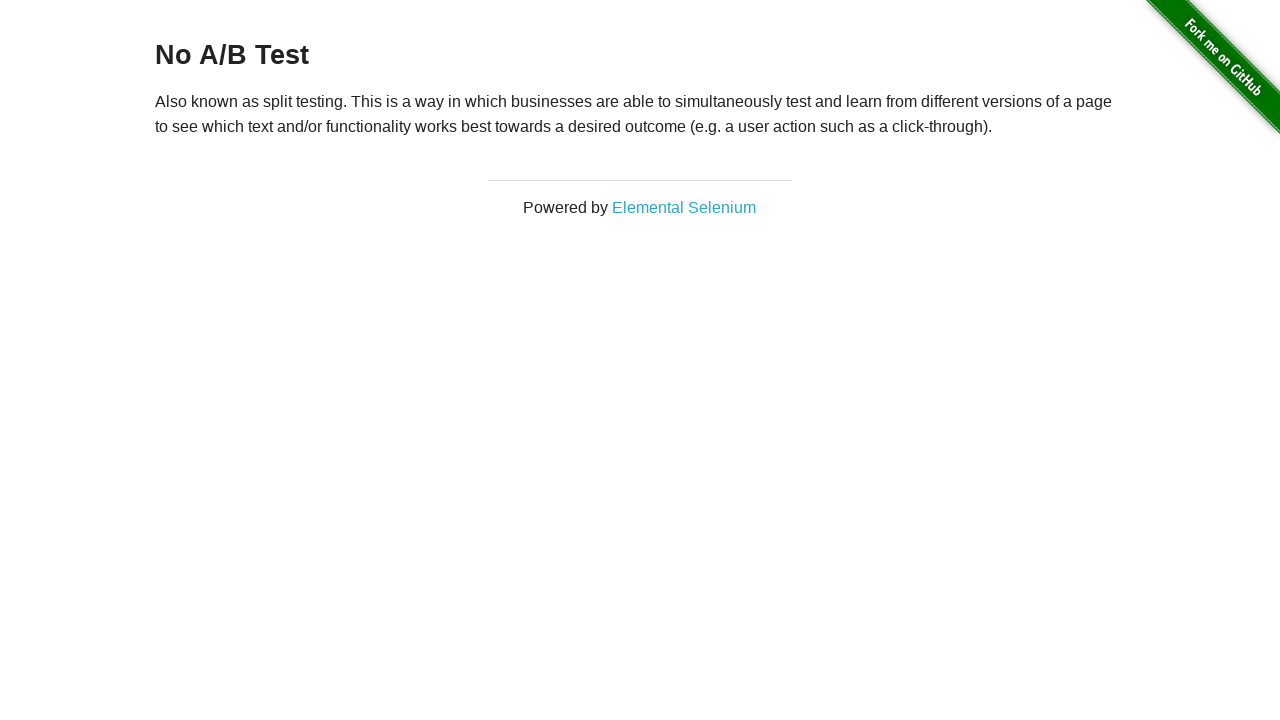